Tests account registration form by filling in all required fields including name, email, telephone, password, and agreeing to terms

Starting URL: https://naveenautomationlabs.com/opencart/index.php?route=account/register

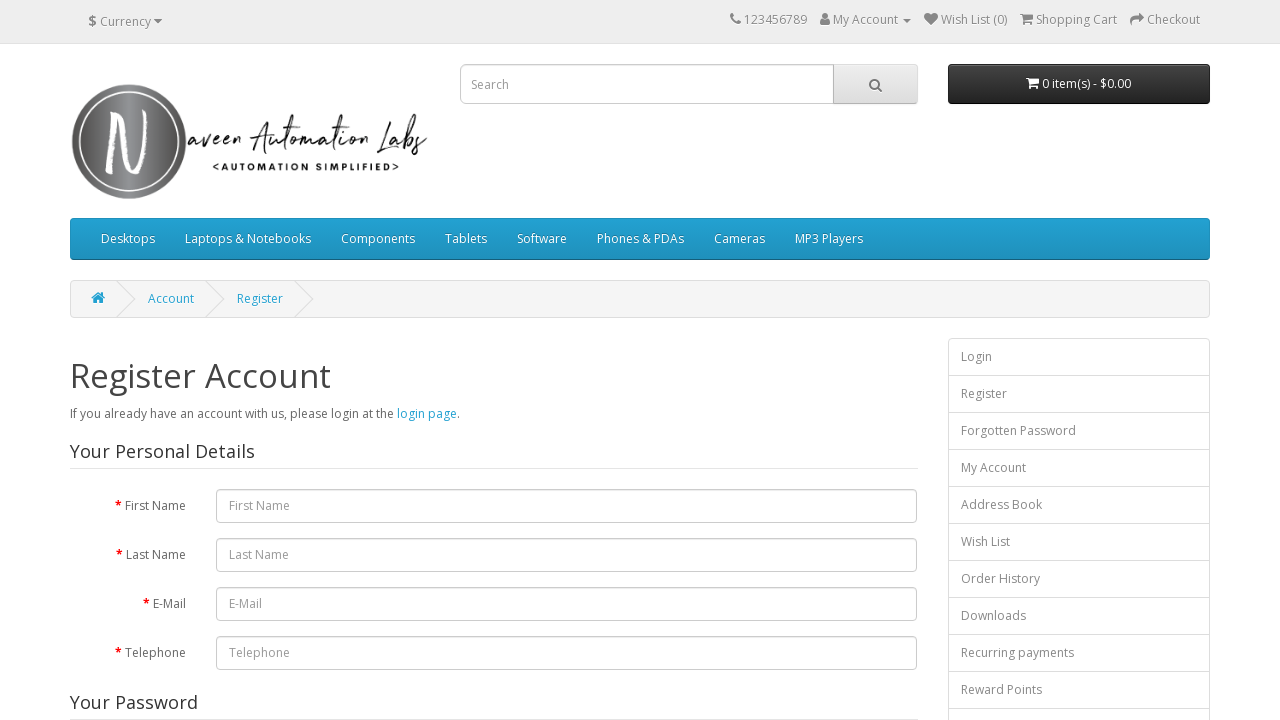

Filled first name field with 'sandhya' on #input-firstname
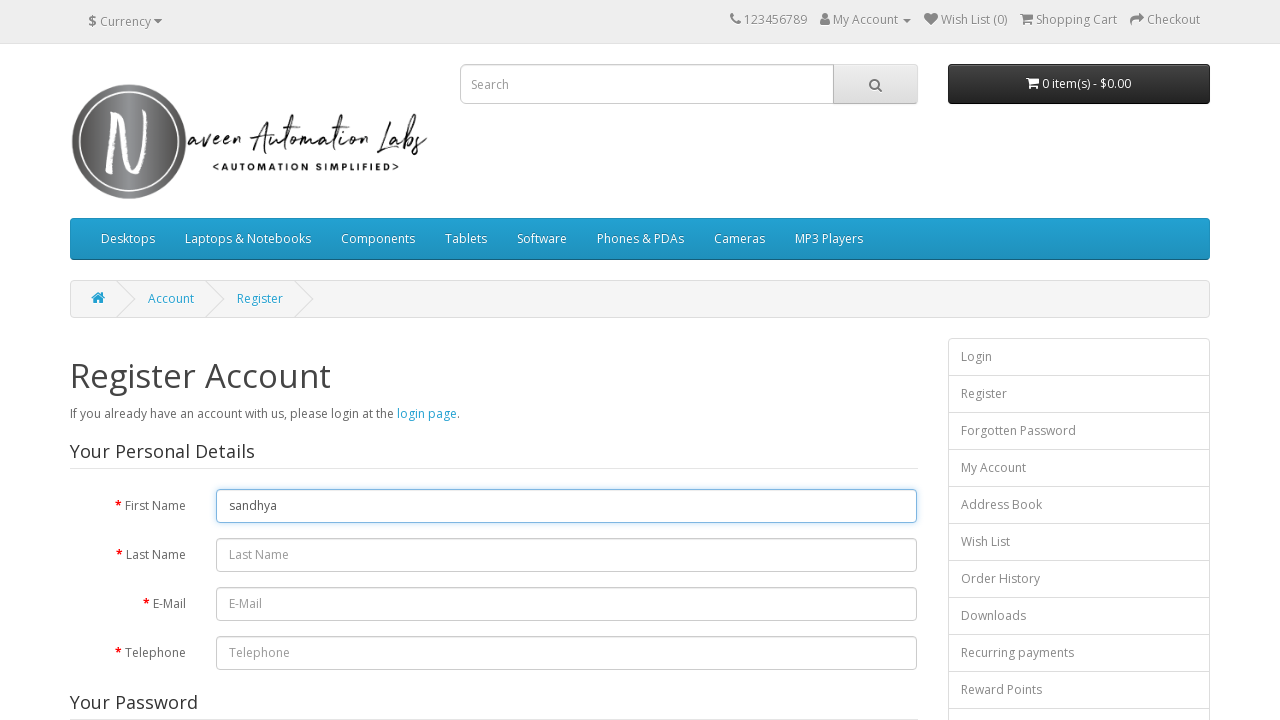

Filled last name field with 'p' on #input-lastname
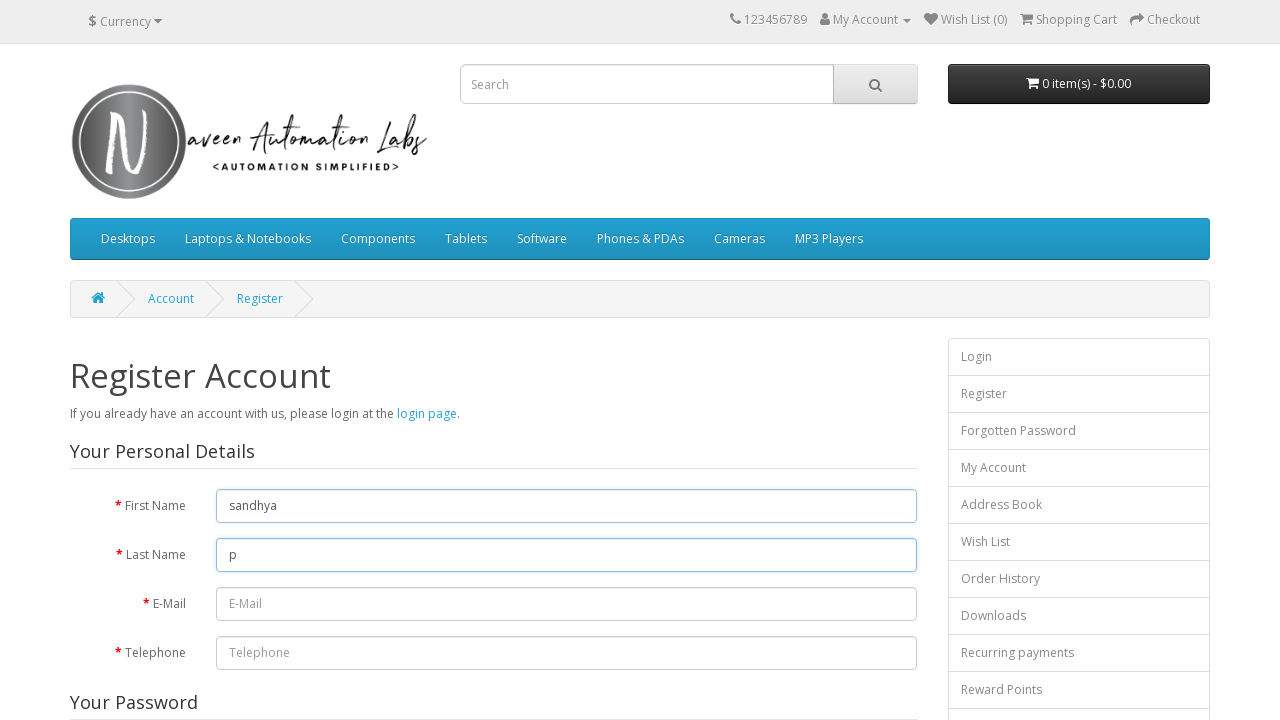

Filled email field with 'test@gmail.com' on input[name='email']
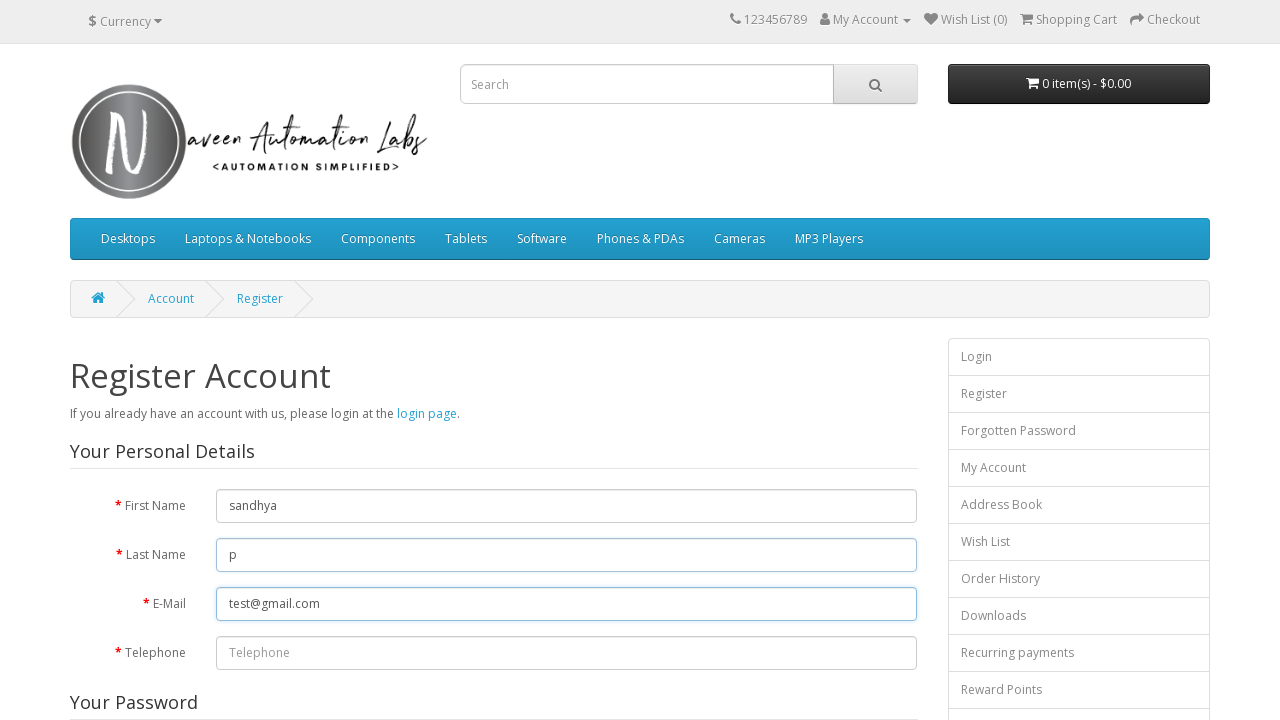

Filled telephone field with '898876565' on input[name='telephone']
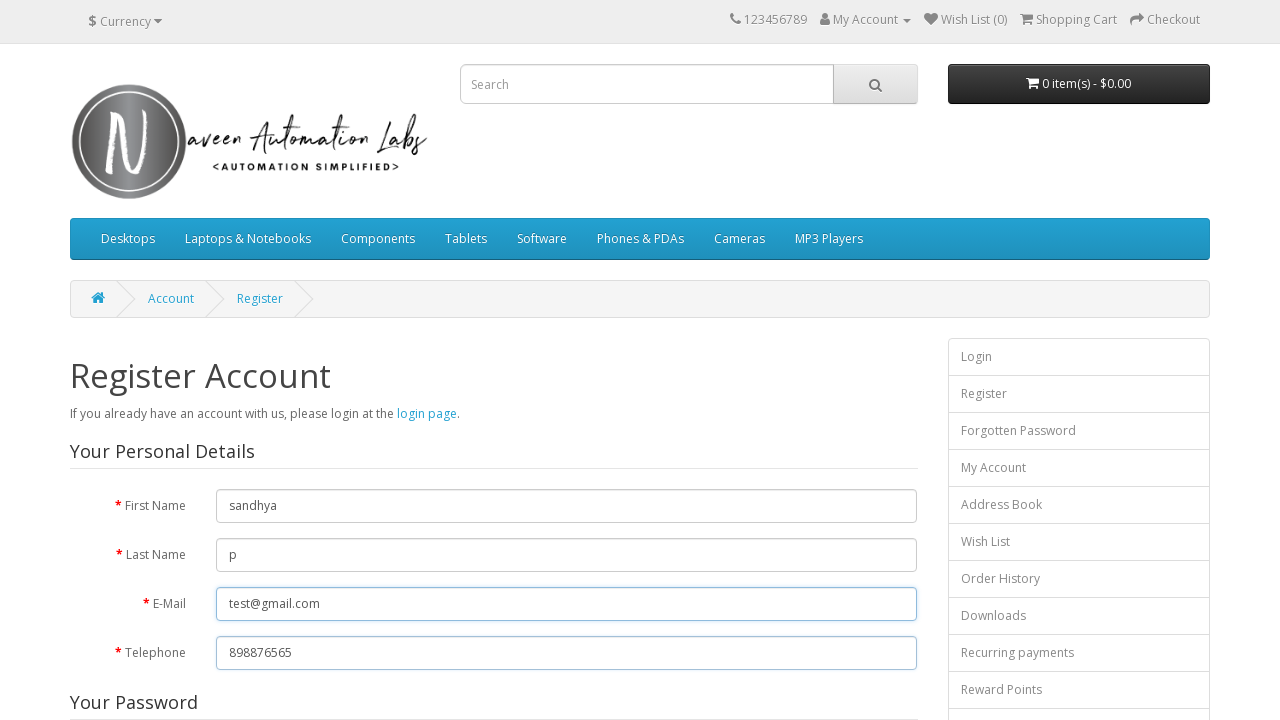

Filled password field with '76473hkj' on input[name='password']
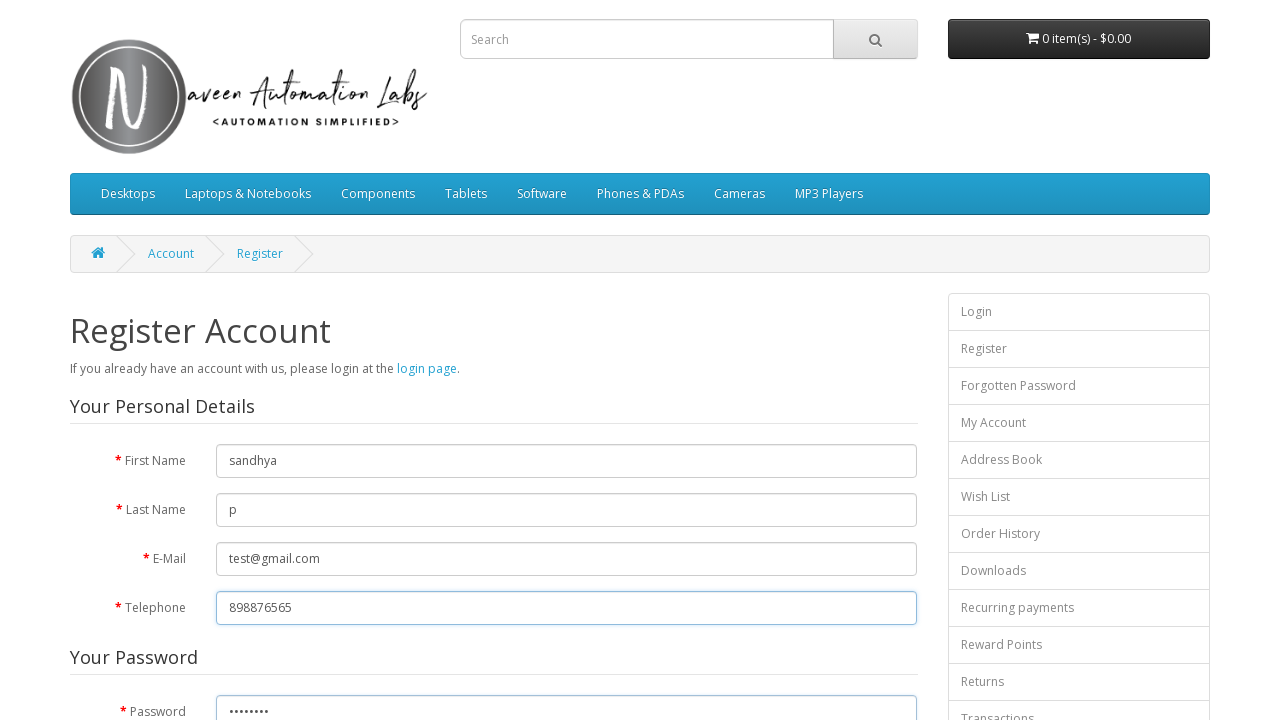

Filled confirm password field with '76473hkj' on input[name='confirm']
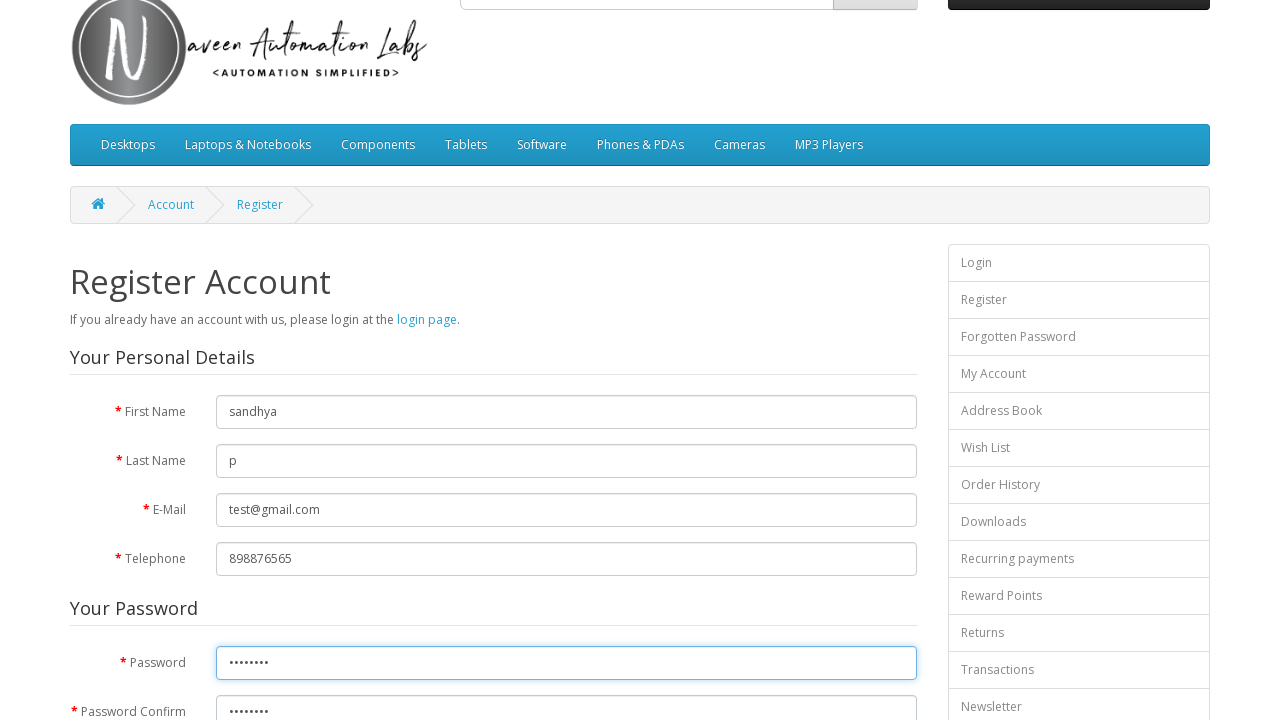

Clicked newsletter radio button at (223, 373) on input[name='newsletter']
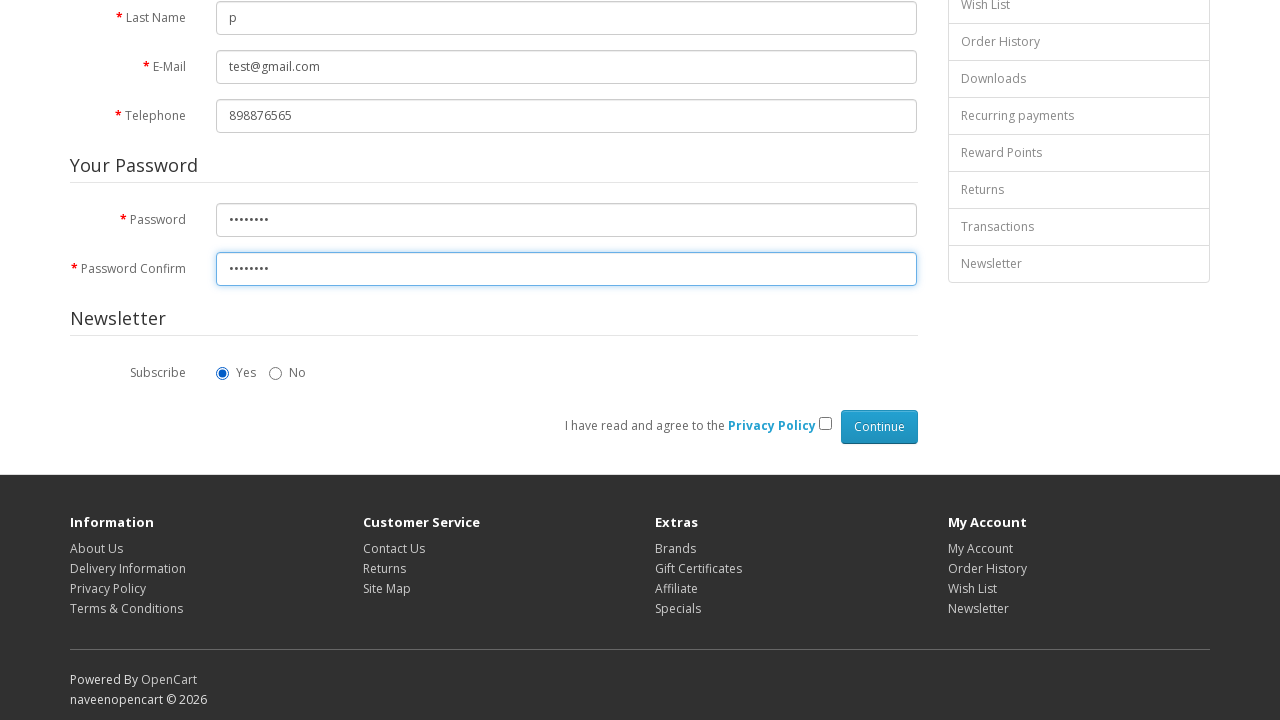

Clicked agree to terms checkbox at (825, 424) on input[name='agree']
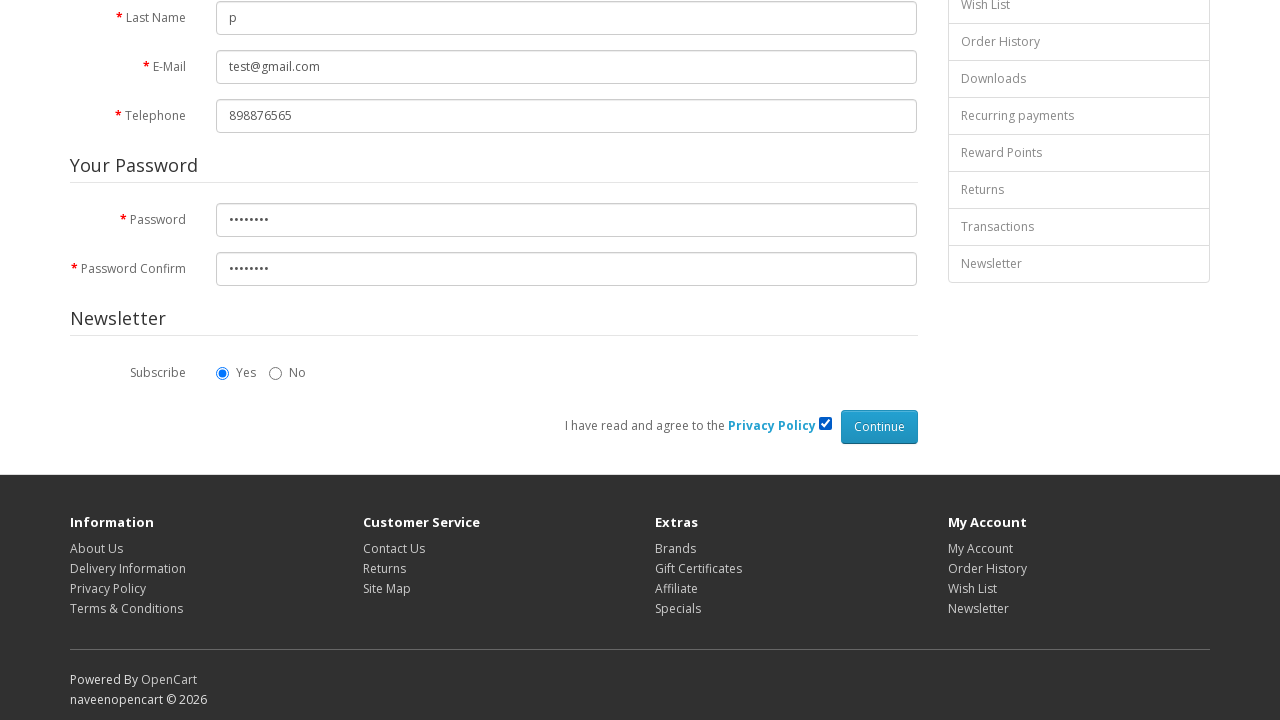

Clicked submit button to register account at (879, 427) on input[type='submit']
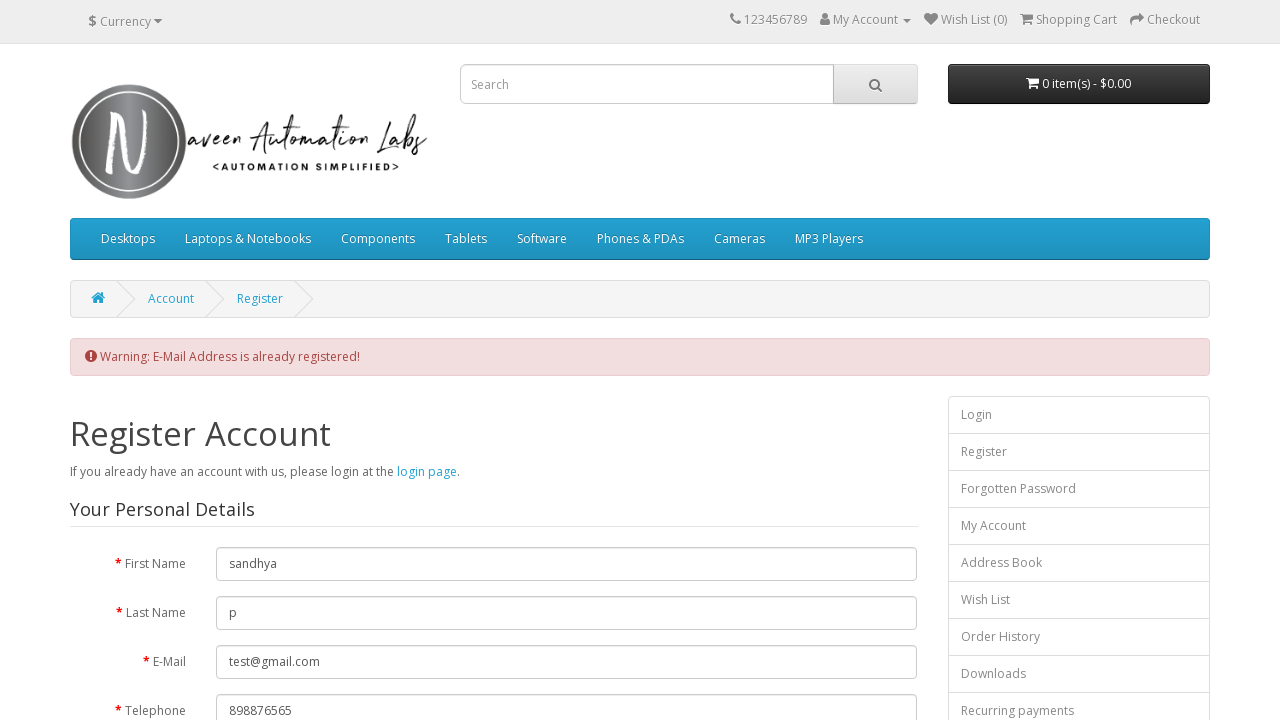

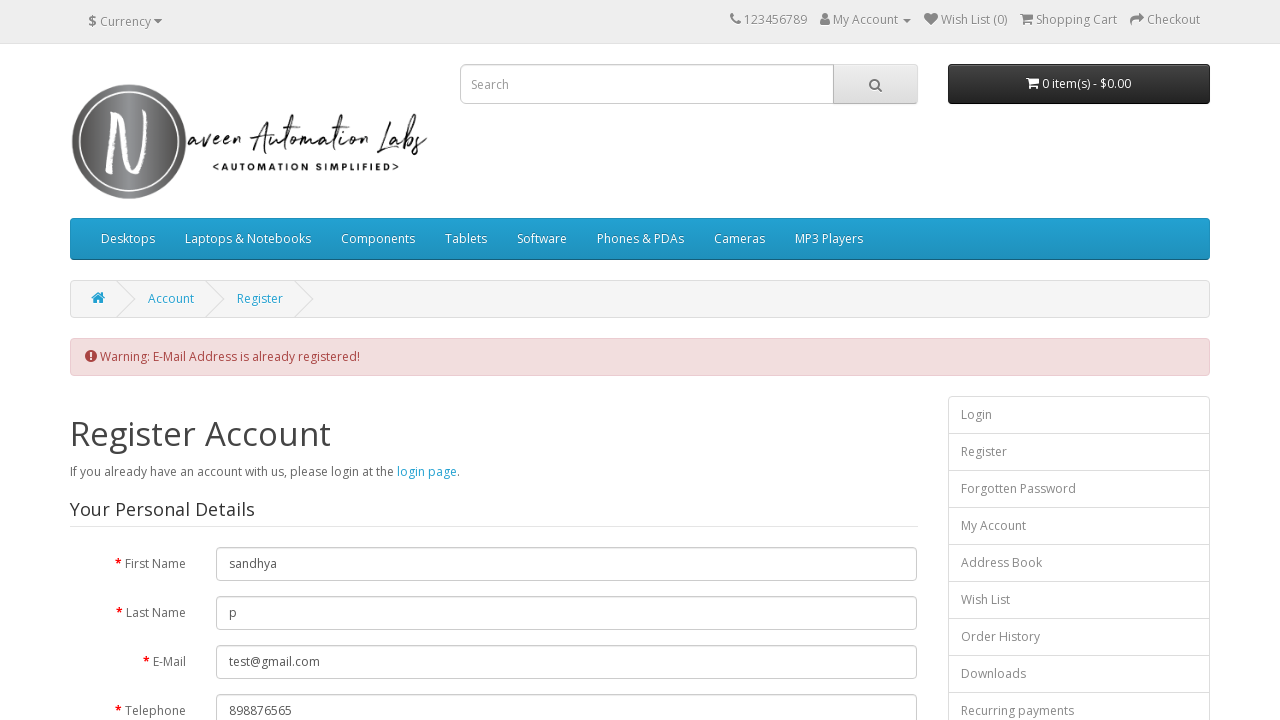